Tests Python.org search functionality by searching for "pycon" and verifying results are returned

Starting URL: http://www.python.org

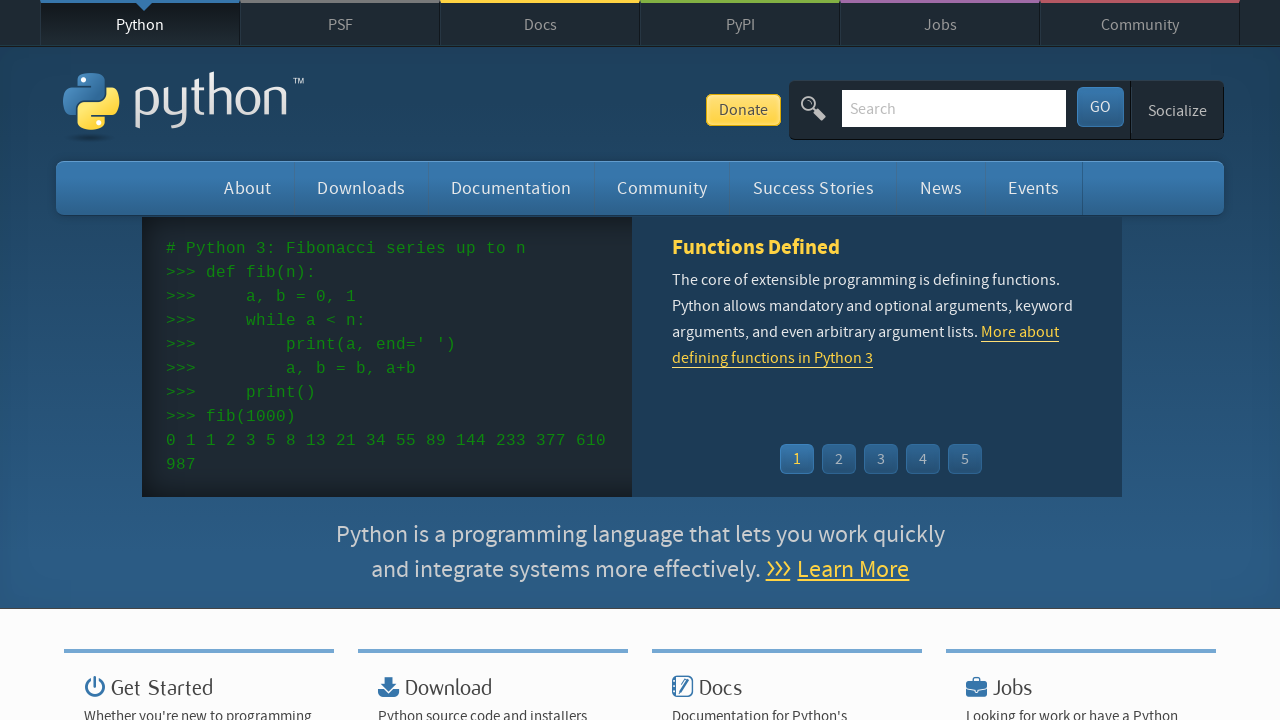

Verified page title contains 'Python'
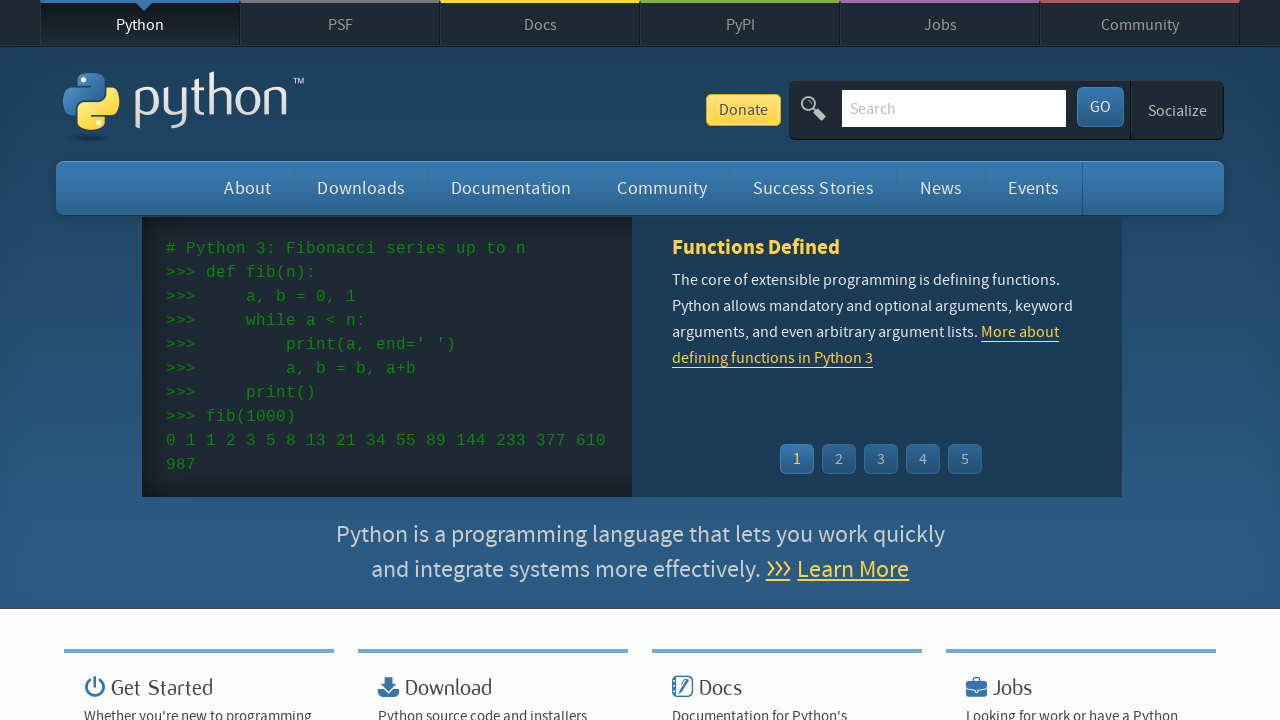

Filled search box with 'pycon' on input[name='q']
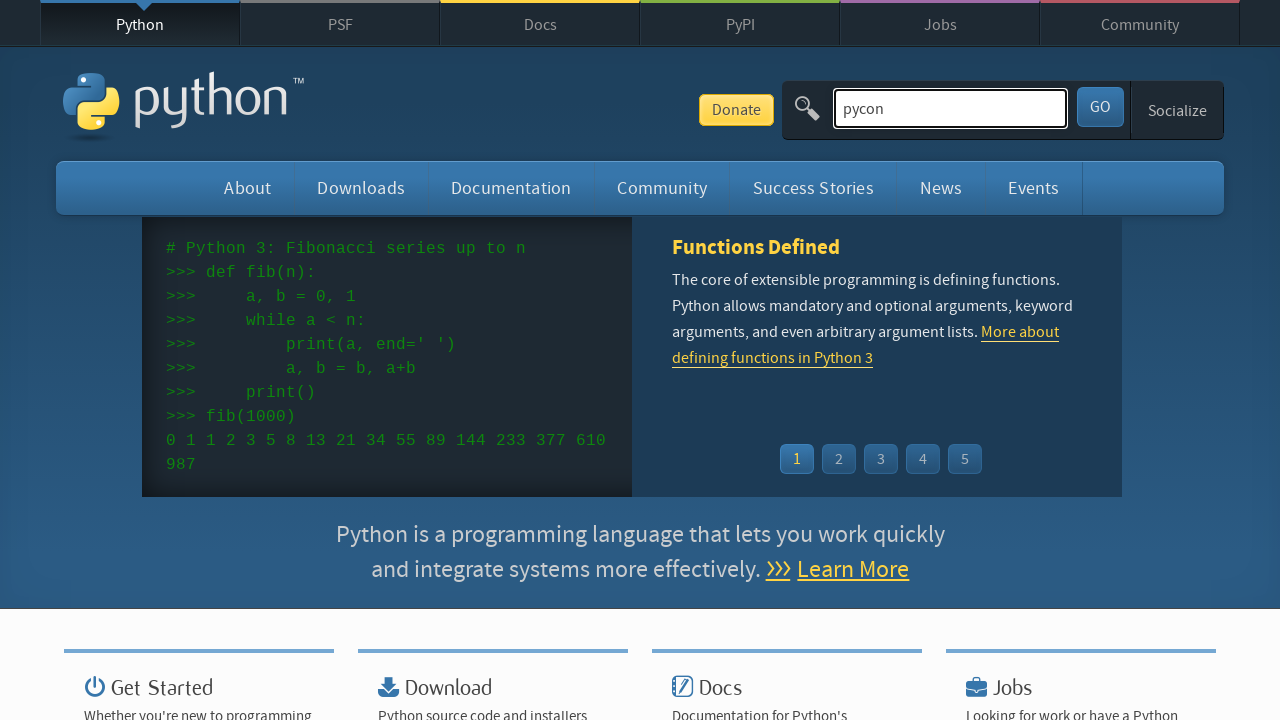

Pressed Enter to submit search for 'pycon' on input[name='q']
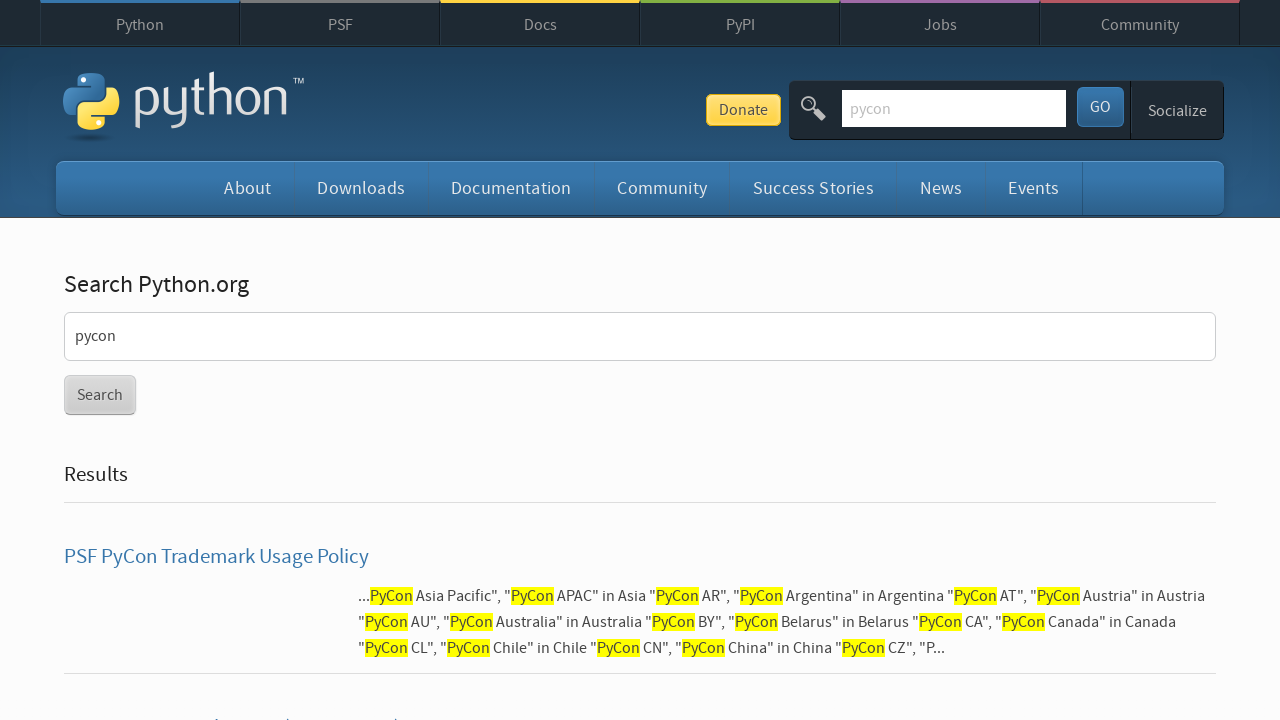

Waited for network idle to complete
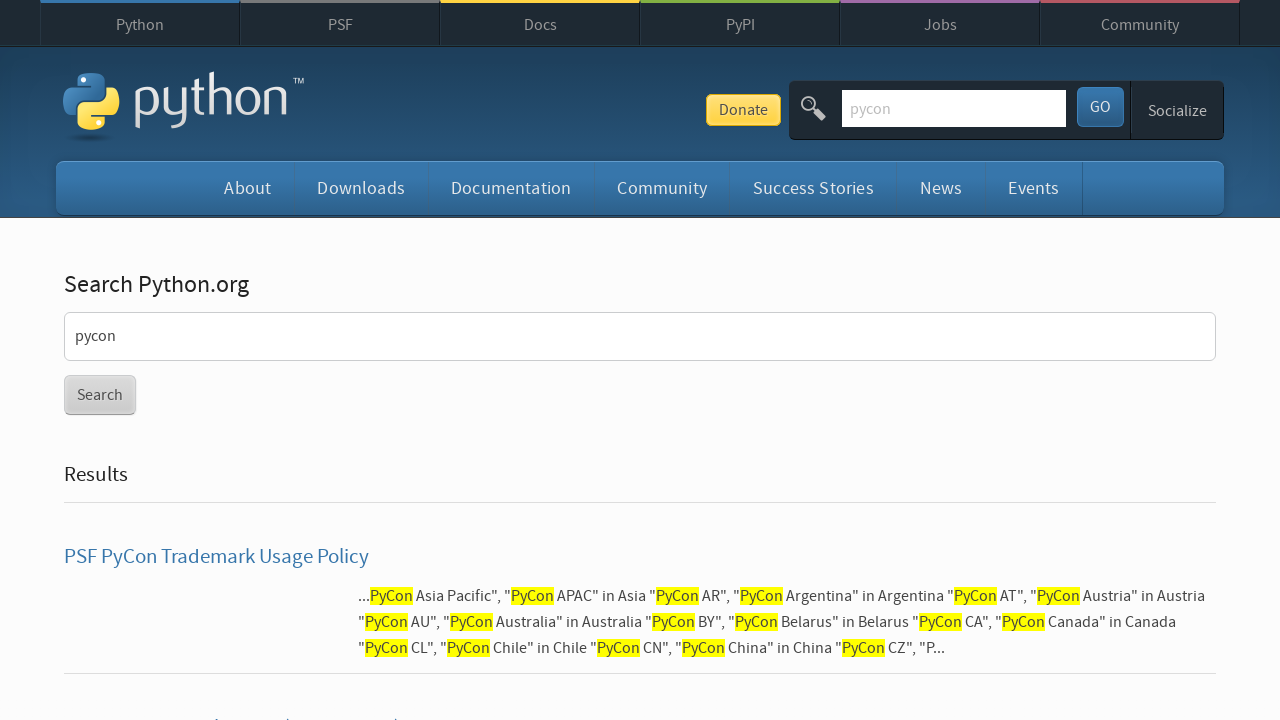

Verified that search results were returned (no 'No results found' message)
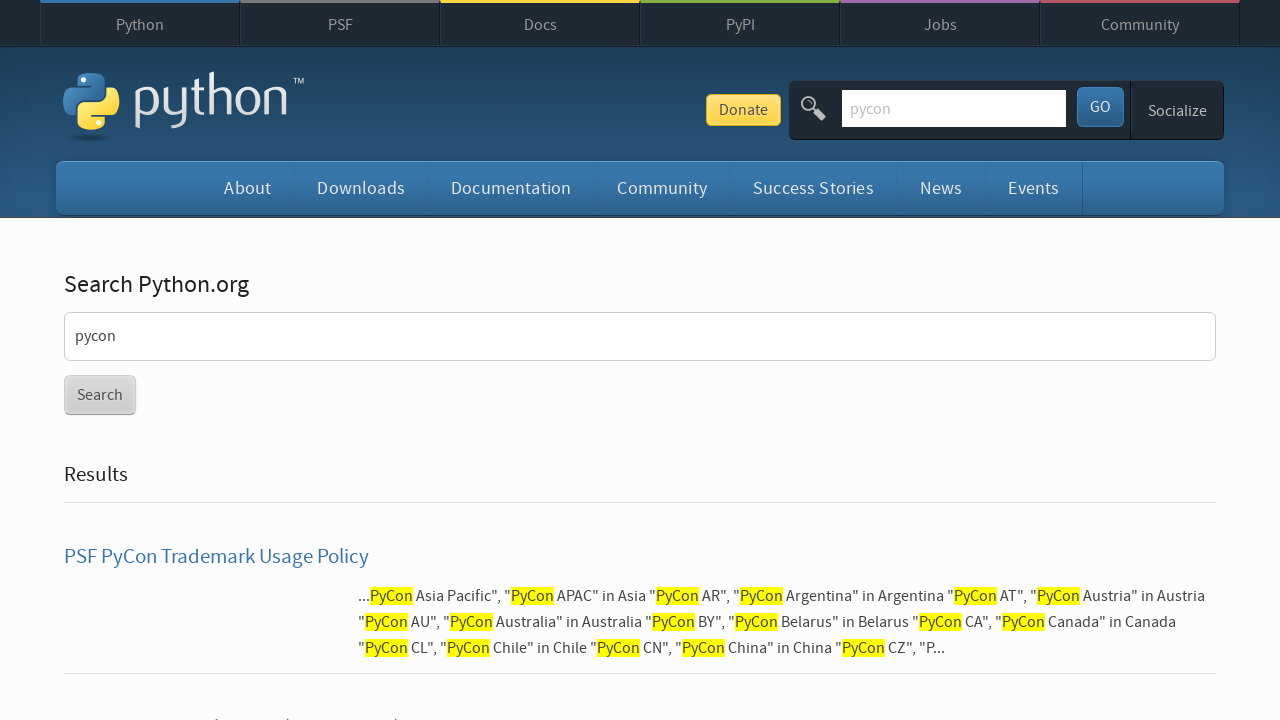

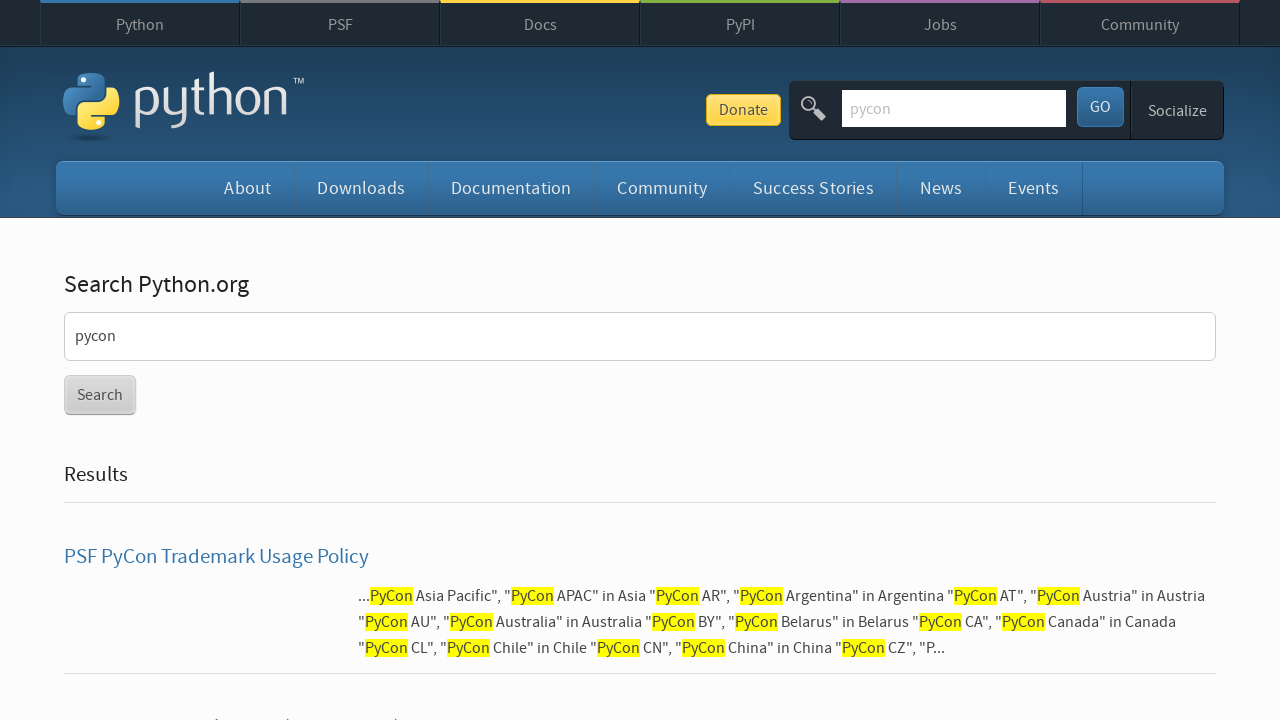